Tests that the currently applied filter is highlighted in the navigation

Starting URL: https://demo.playwright.dev/todomvc

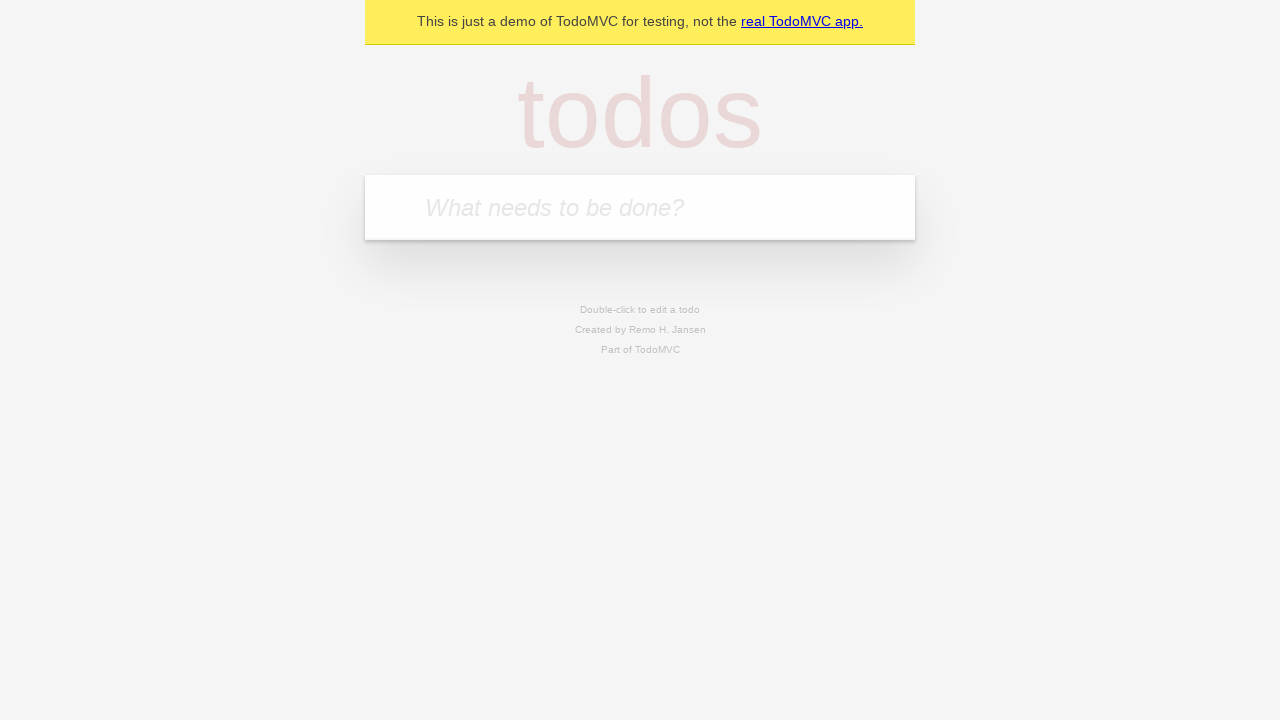

Filled todo input with 'buy some cheese' on internal:attr=[placeholder="What needs to be done?"i]
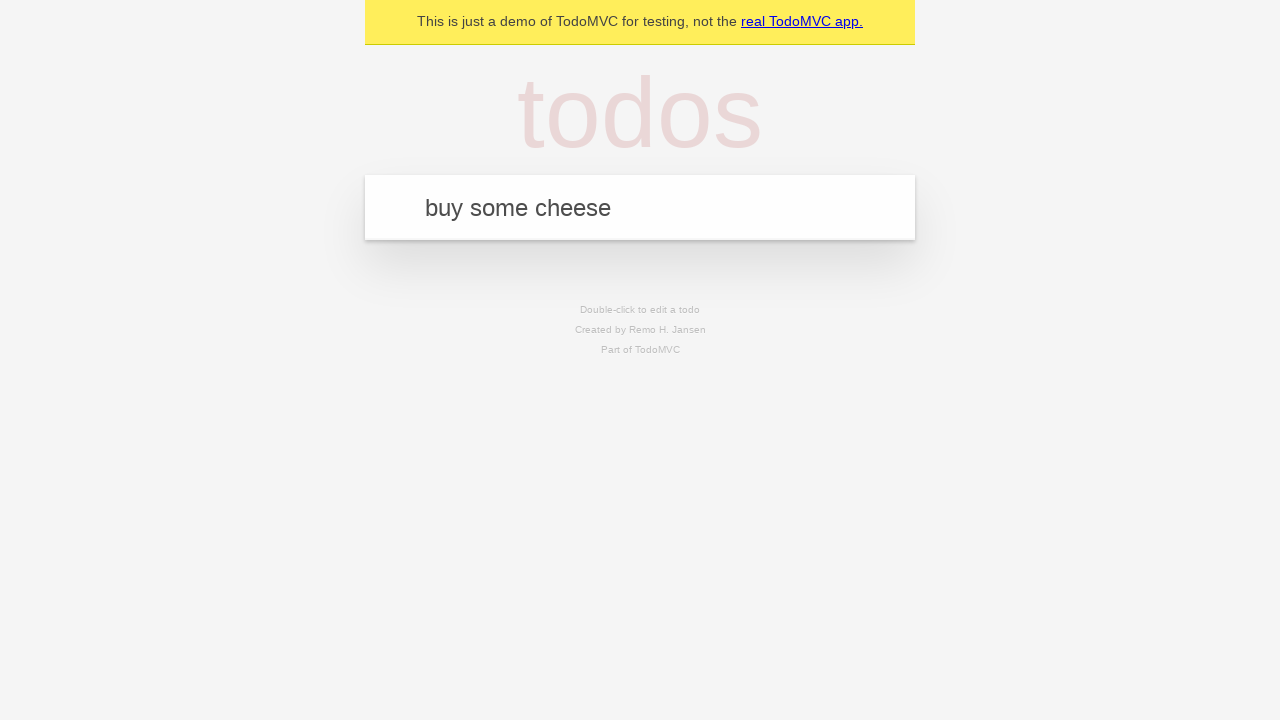

Pressed Enter to add first todo on internal:attr=[placeholder="What needs to be done?"i]
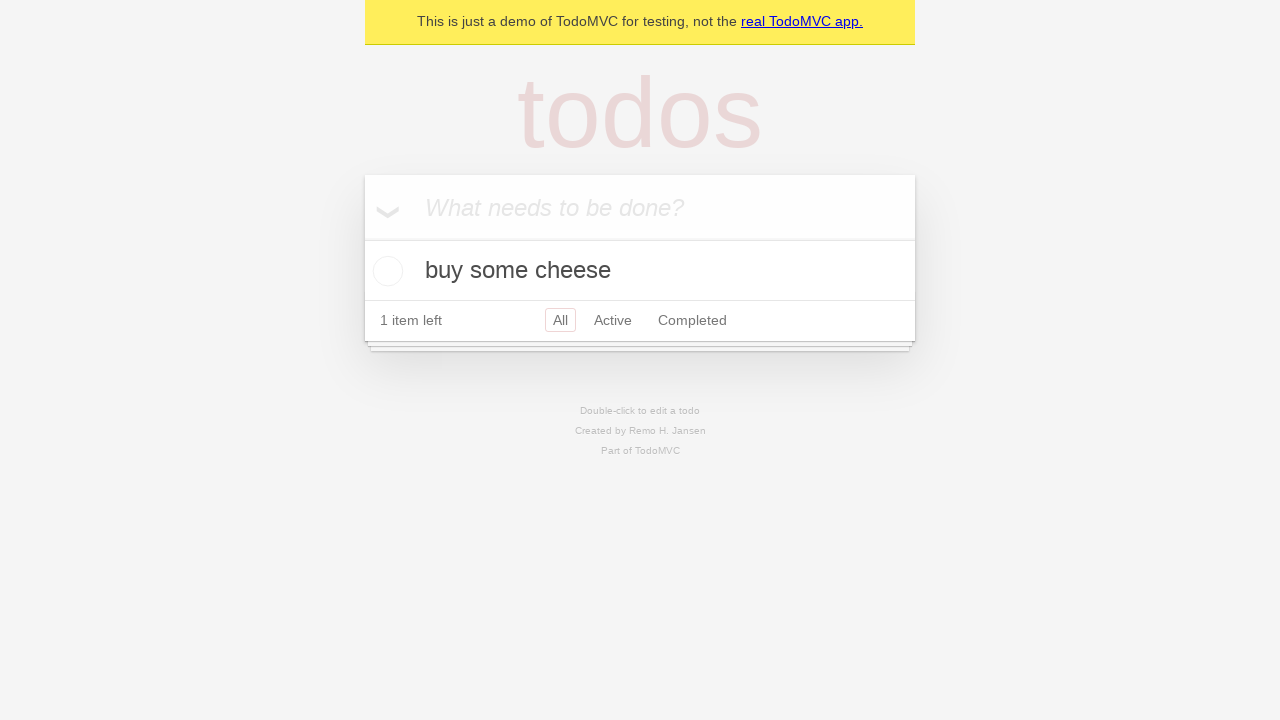

Filled todo input with 'feed the cat' on internal:attr=[placeholder="What needs to be done?"i]
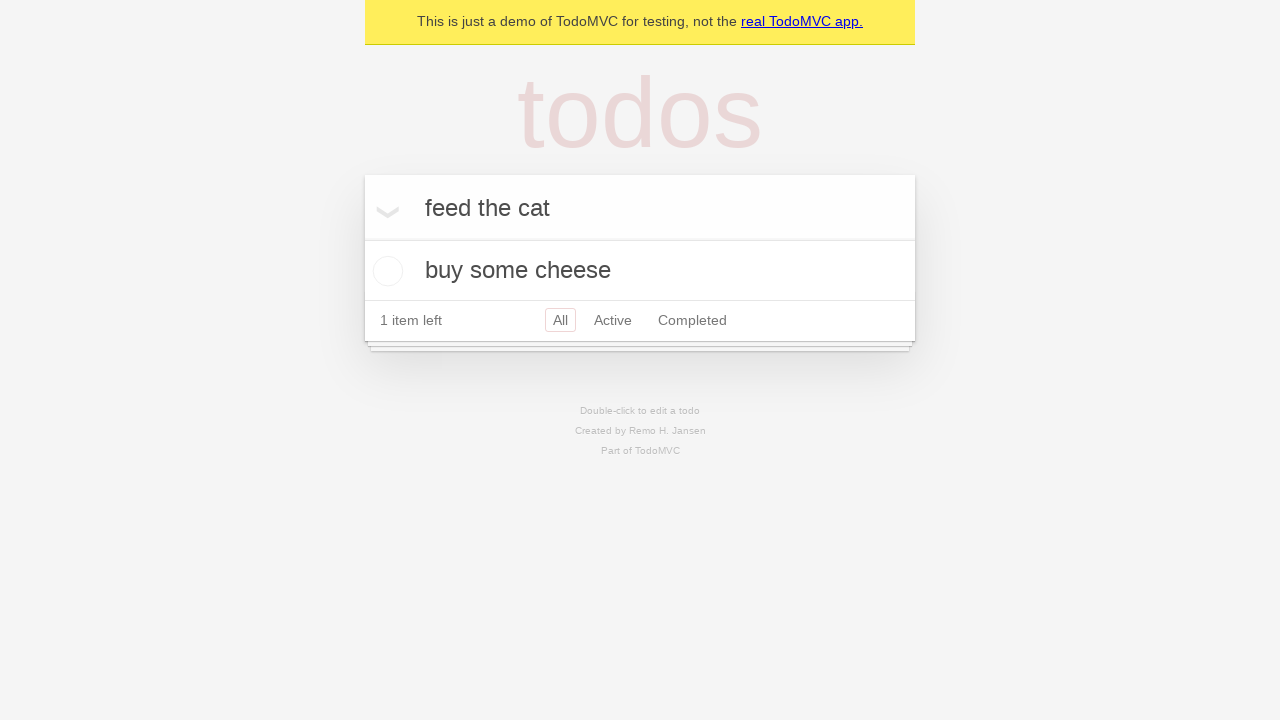

Pressed Enter to add second todo on internal:attr=[placeholder="What needs to be done?"i]
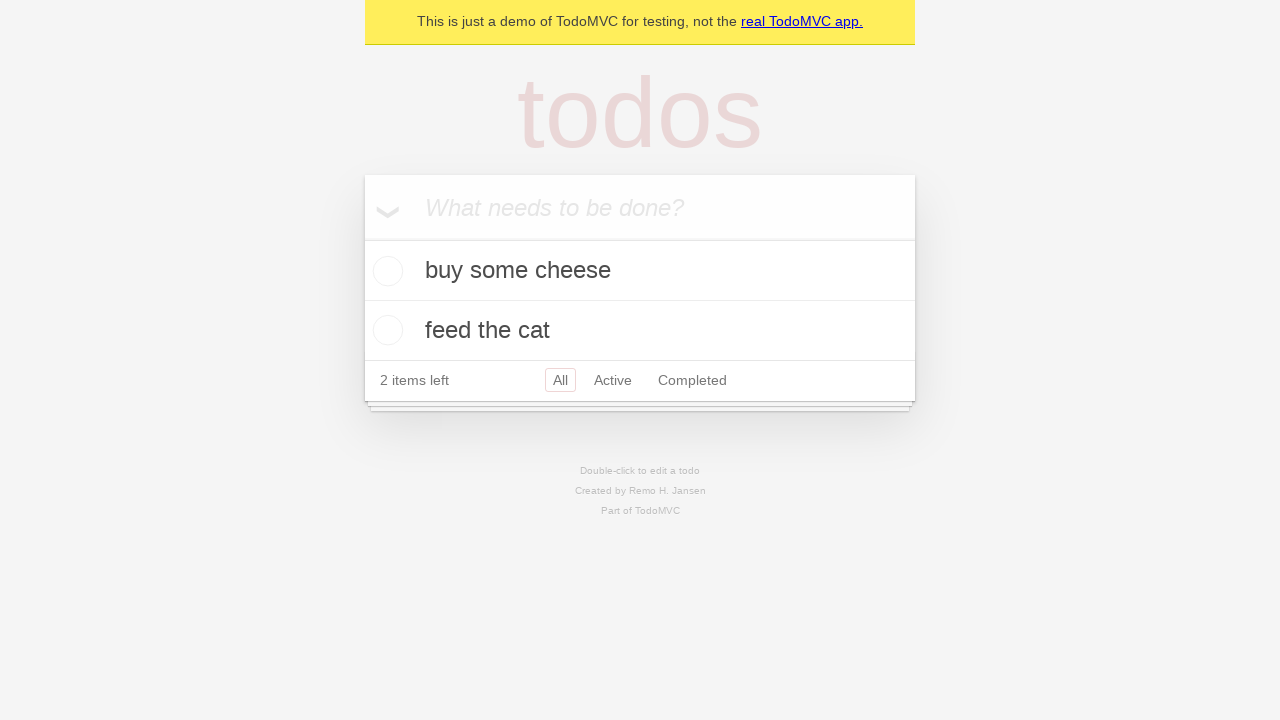

Filled todo input with 'book a doctors appointment' on internal:attr=[placeholder="What needs to be done?"i]
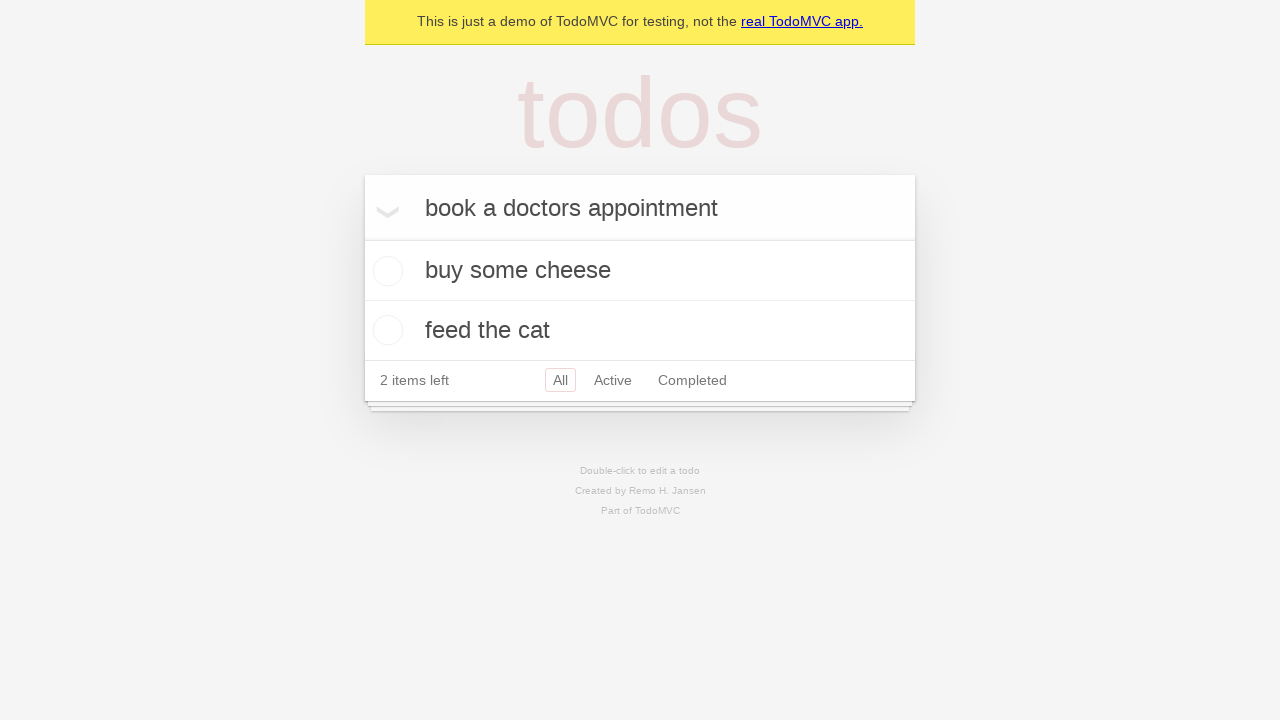

Pressed Enter to add third todo on internal:attr=[placeholder="What needs to be done?"i]
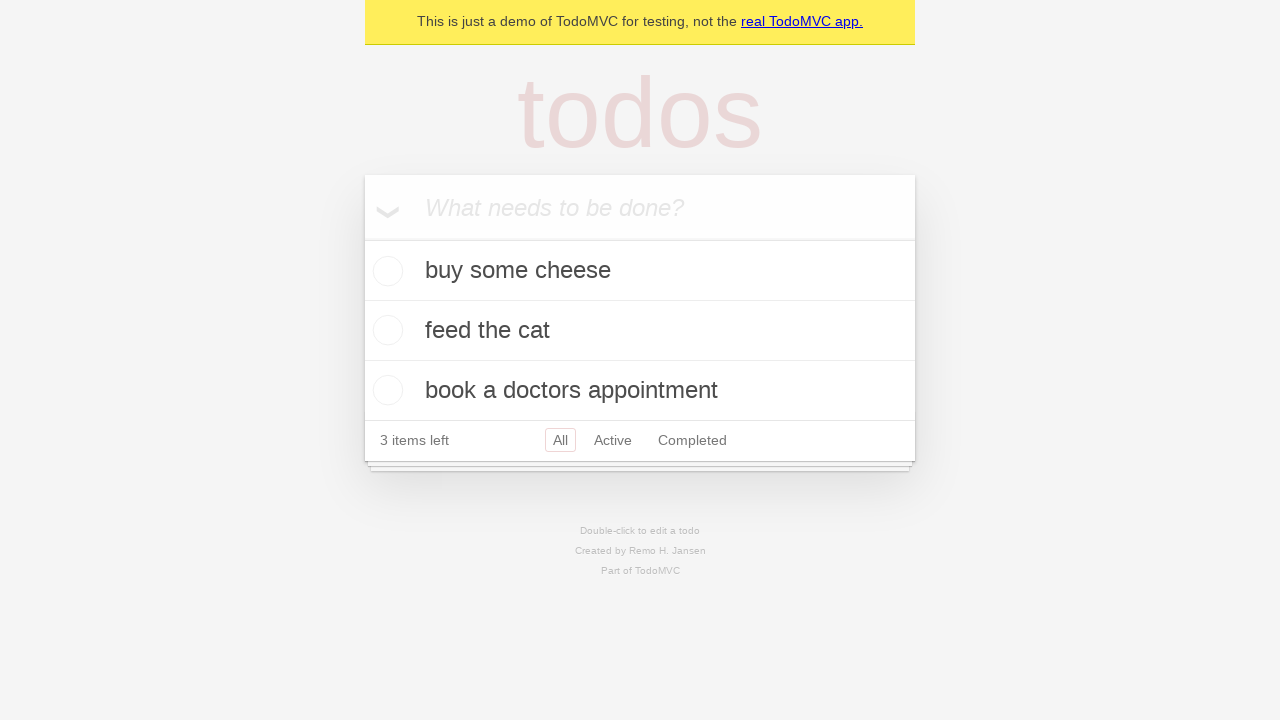

Waited for third todo item to load
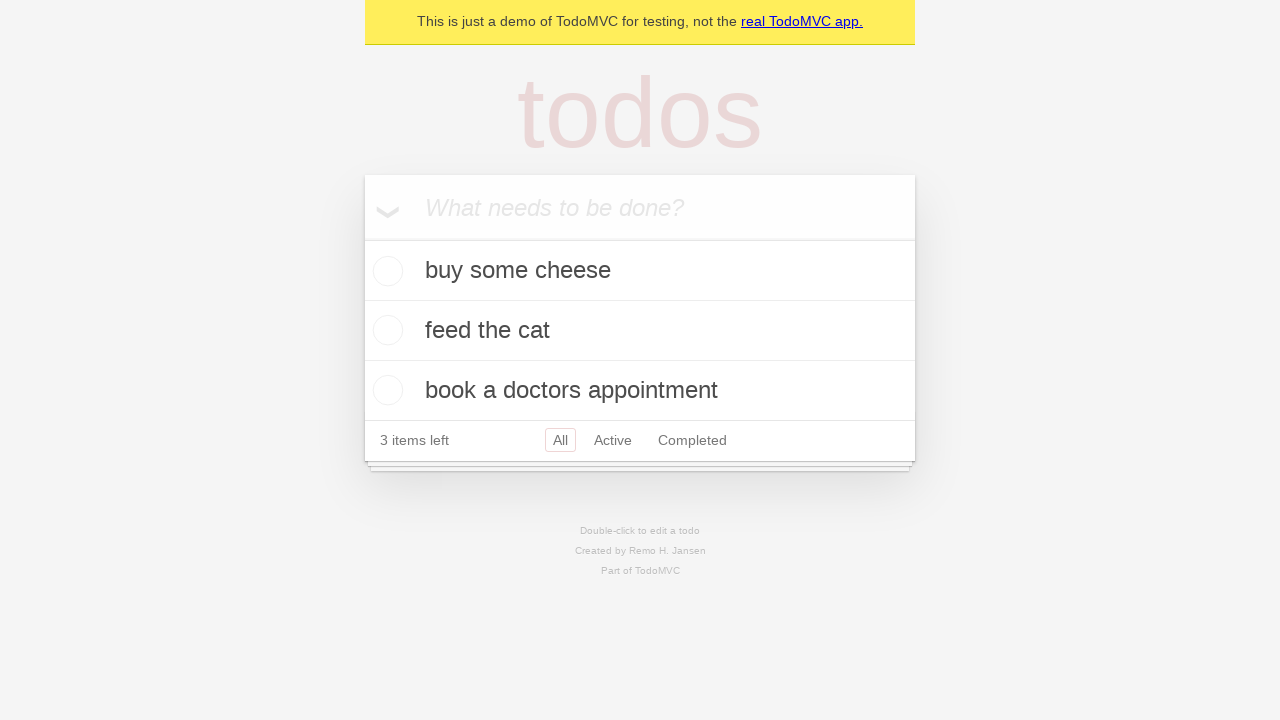

Clicked Active filter link at (613, 440) on internal:role=link[name="Active"i]
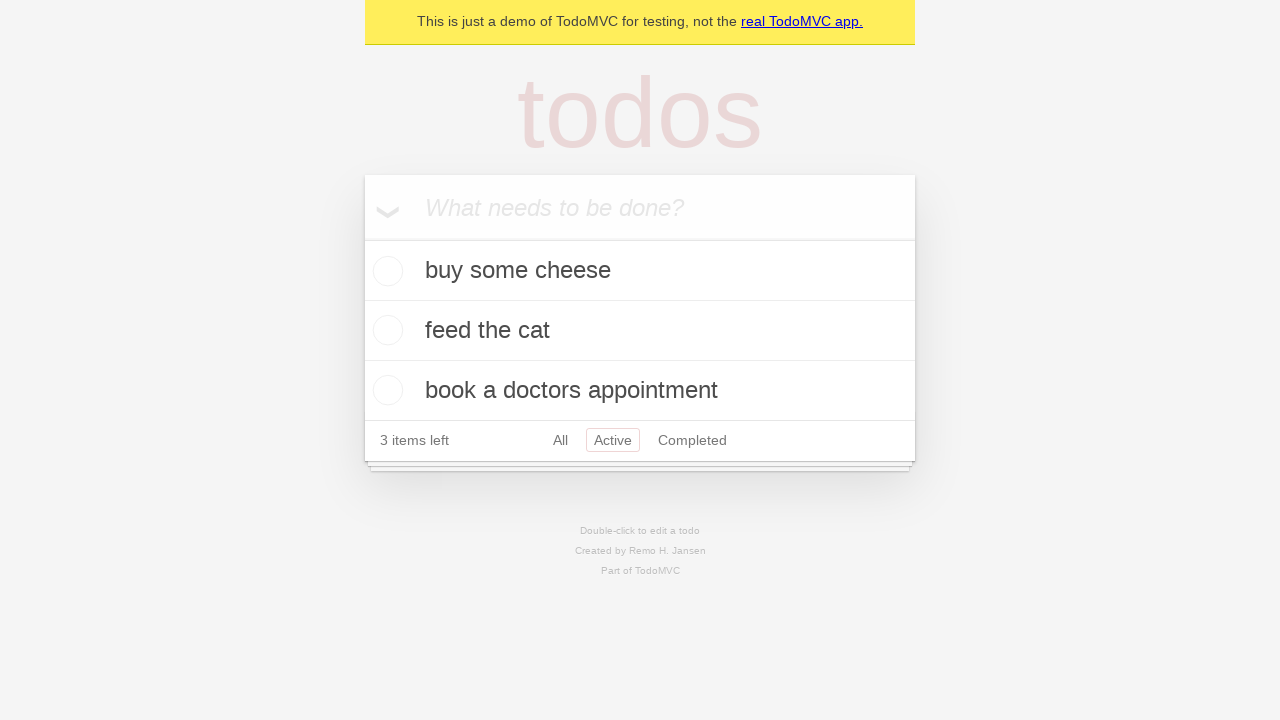

Clicked Completed filter link to verify it gets highlighted at (692, 440) on internal:role=link[name="Completed"i]
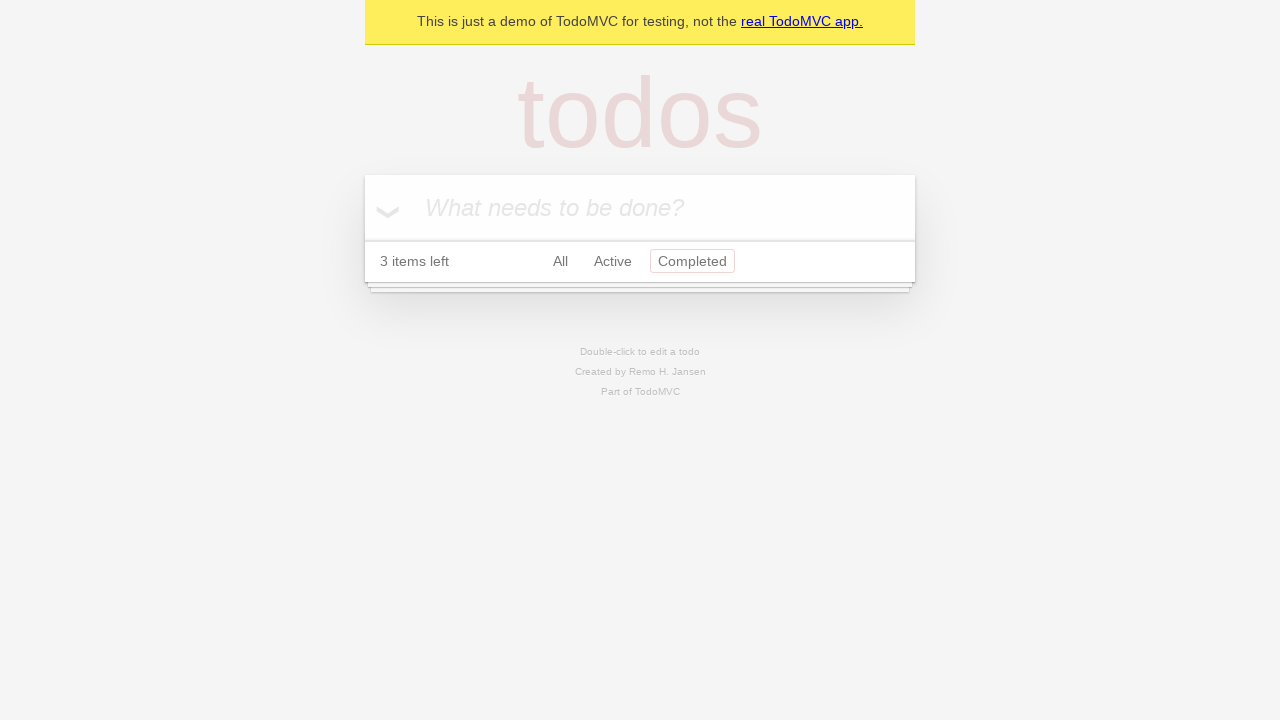

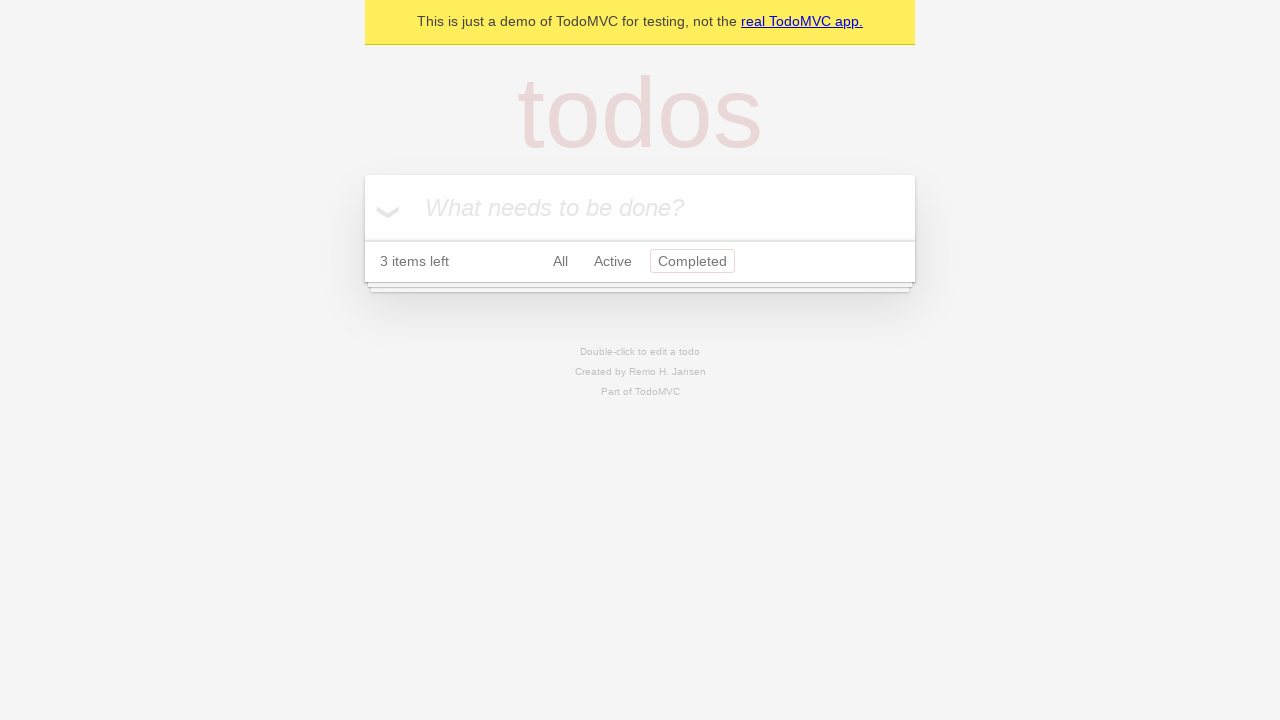